Navigates to the SW Test Academy homepage and verifies that links are present on the page

Starting URL: https://www.swtestacademy.com

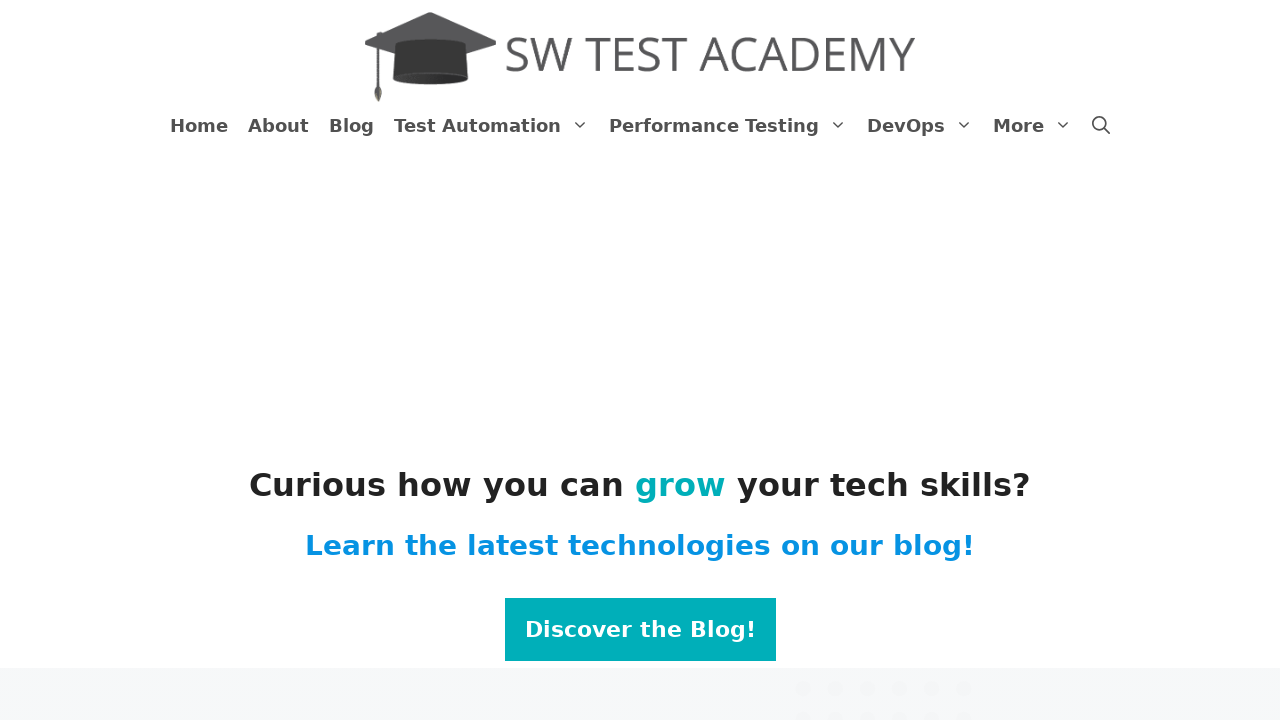

Navigated to SW Test Academy homepage
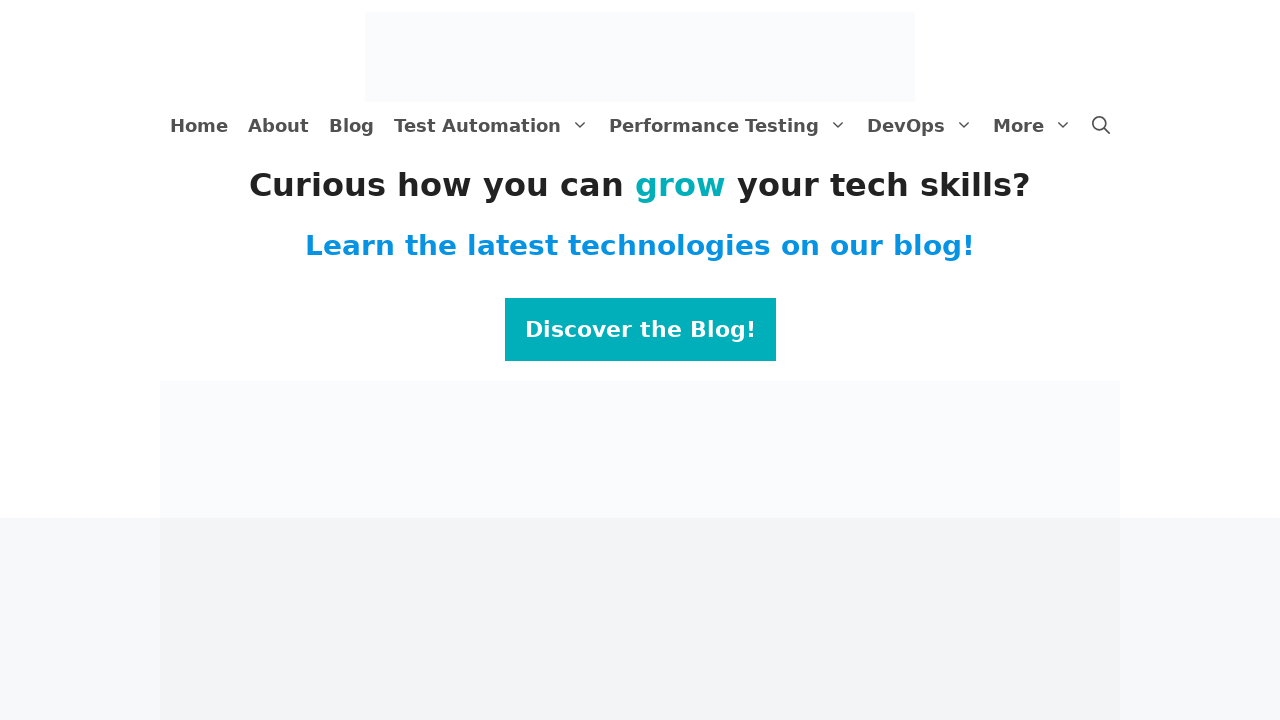

Page loaded with domcontentloaded state
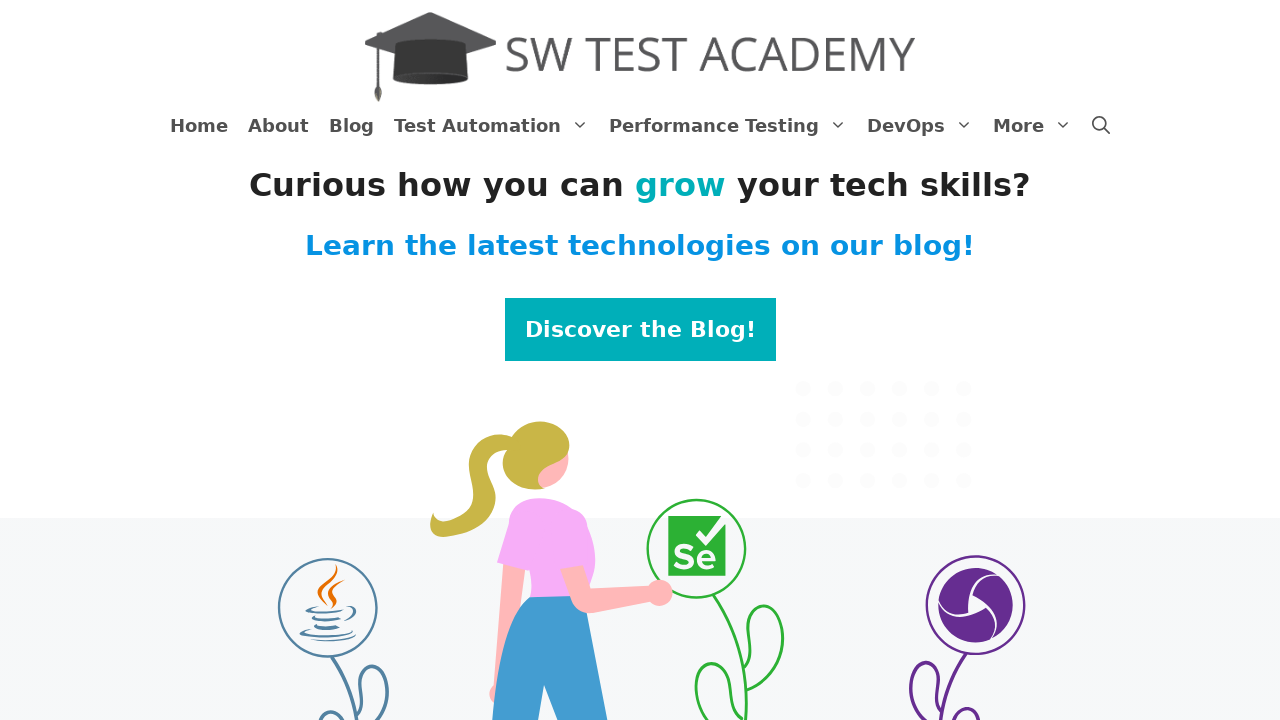

Retrieved all anchor elements from the page, found 82 links
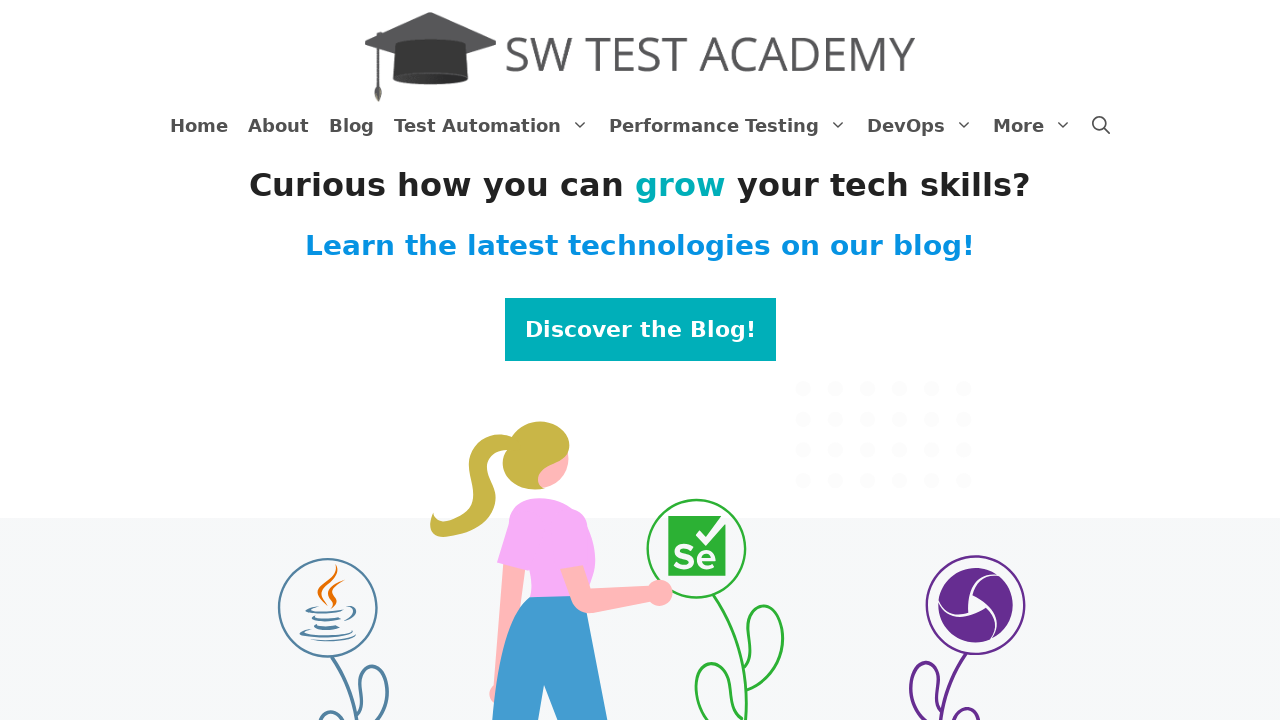

Verified that links are present on the homepage
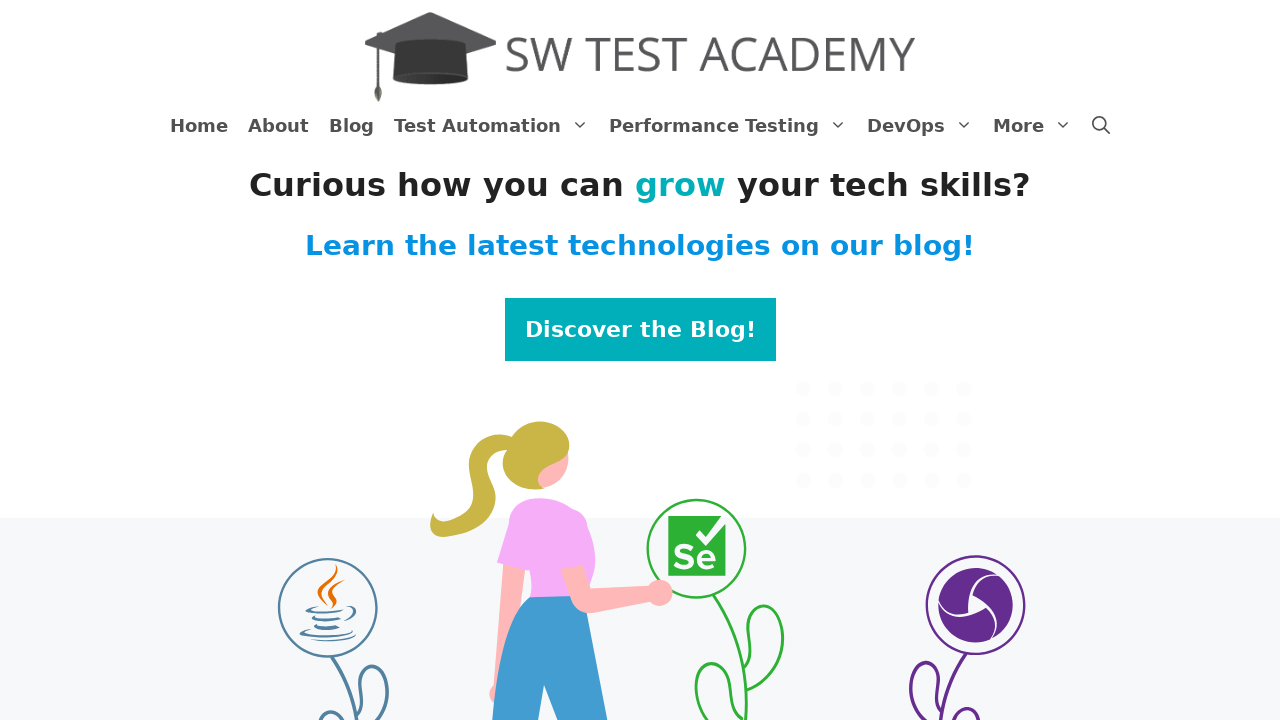

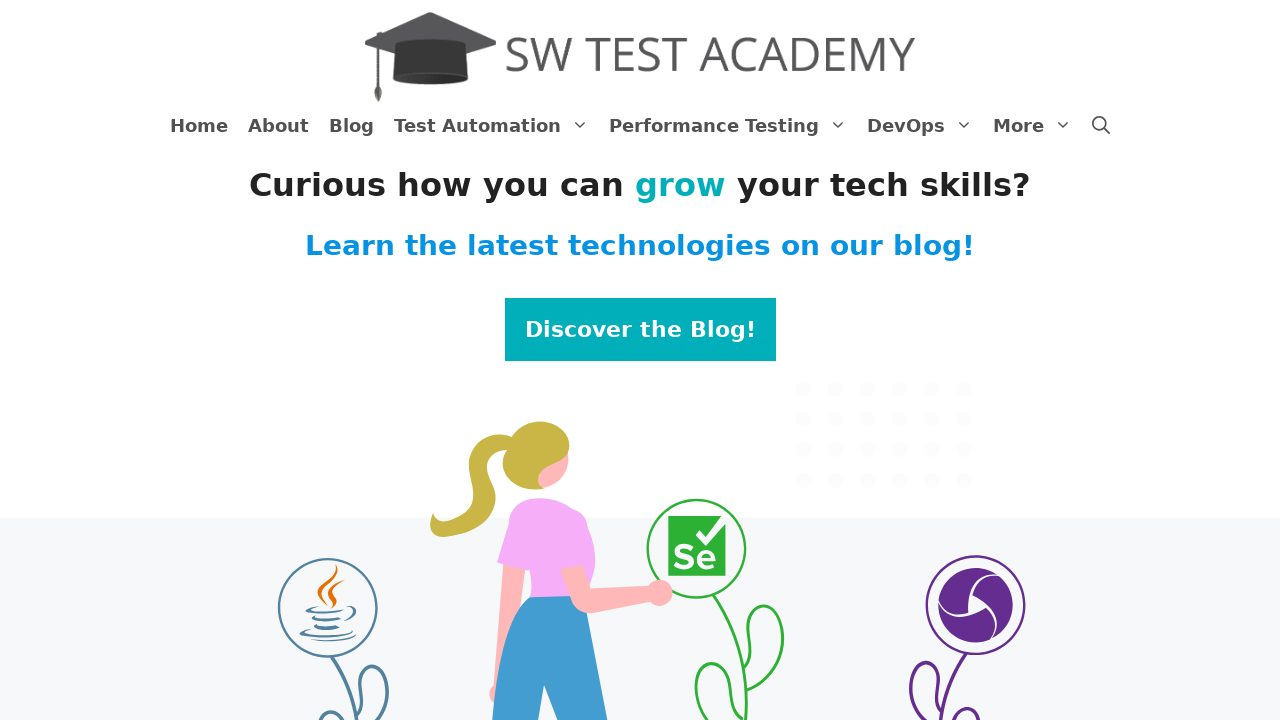